Tests that entering a valid number (100) between 50 and 100 with a perfect square root displays an alert with the correctly calculated square root

Starting URL: https://kristinek.github.io/site/tasks/enter_a_number

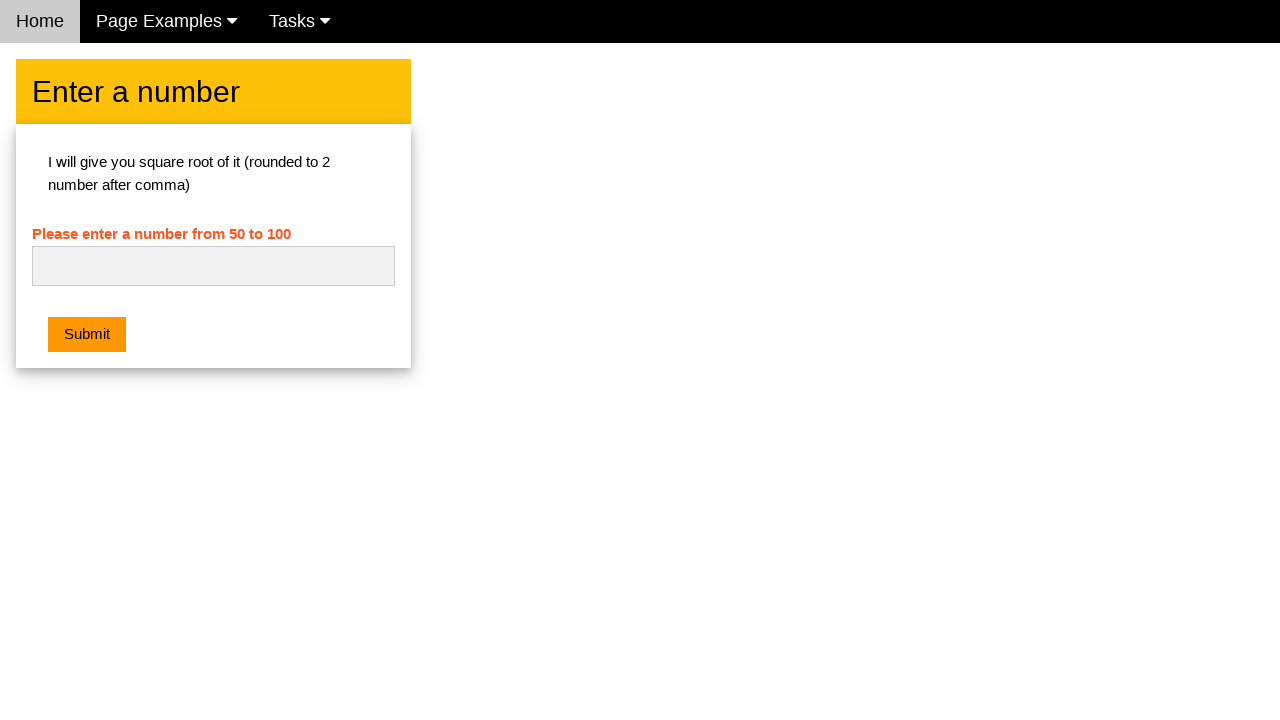

Filled number input field with 100 on #numb
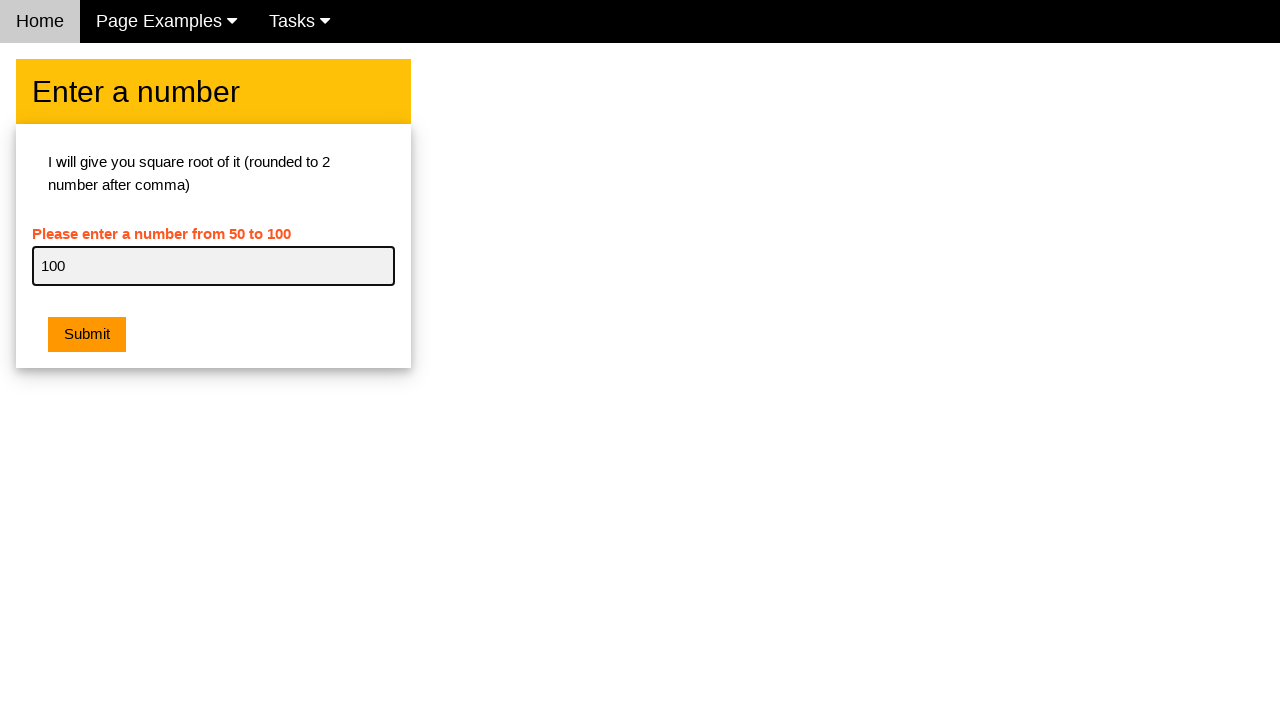

Clicked submit button at (87, 335) on button
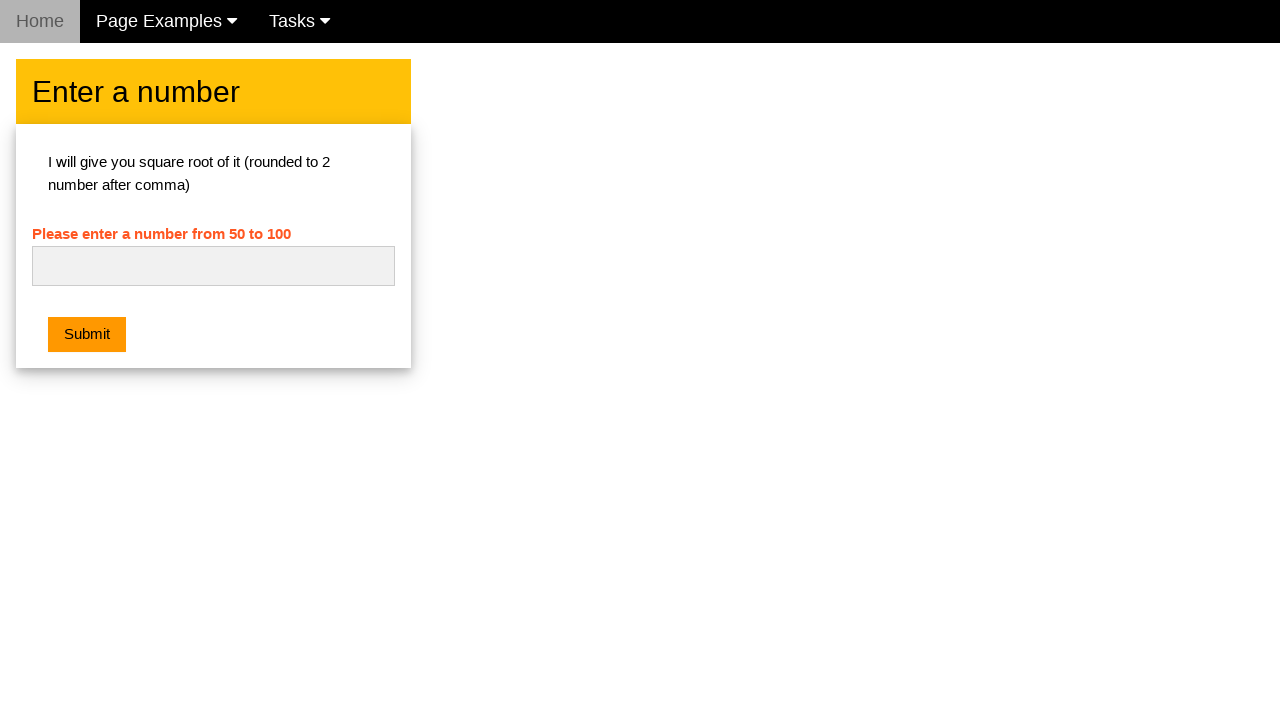

Waited 500ms for alert to appear
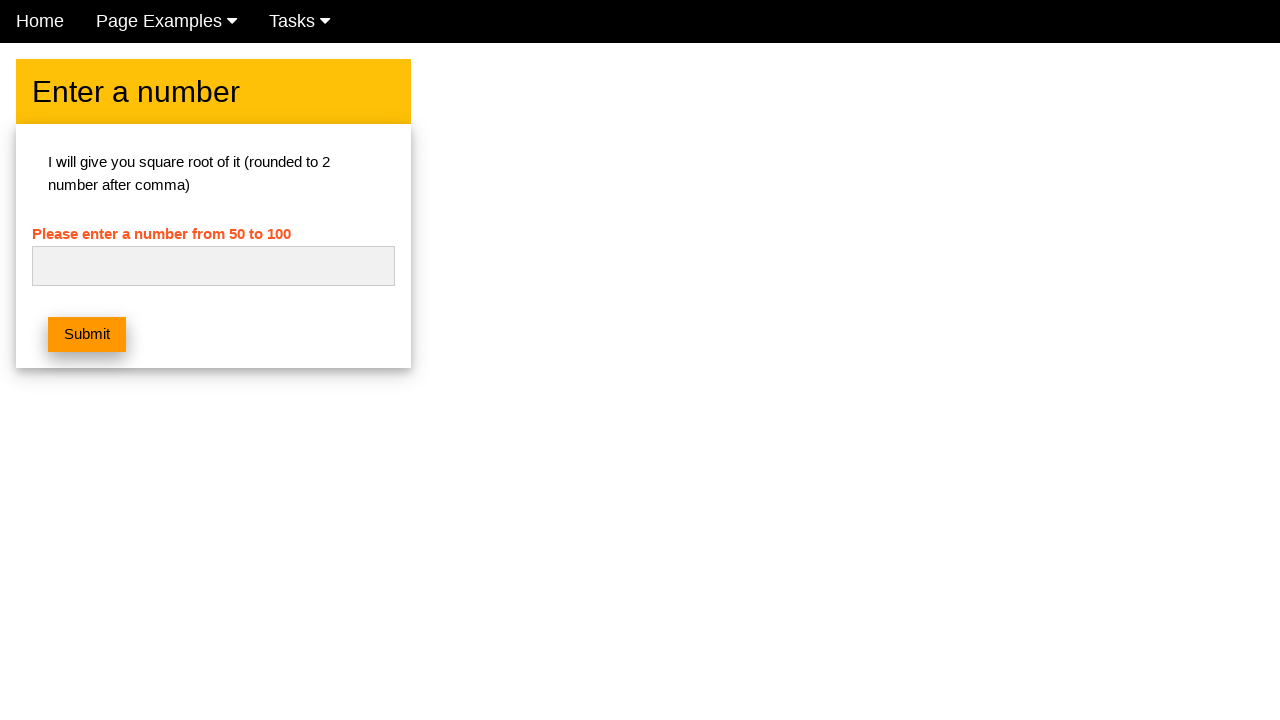

Evaluated alert message from window object
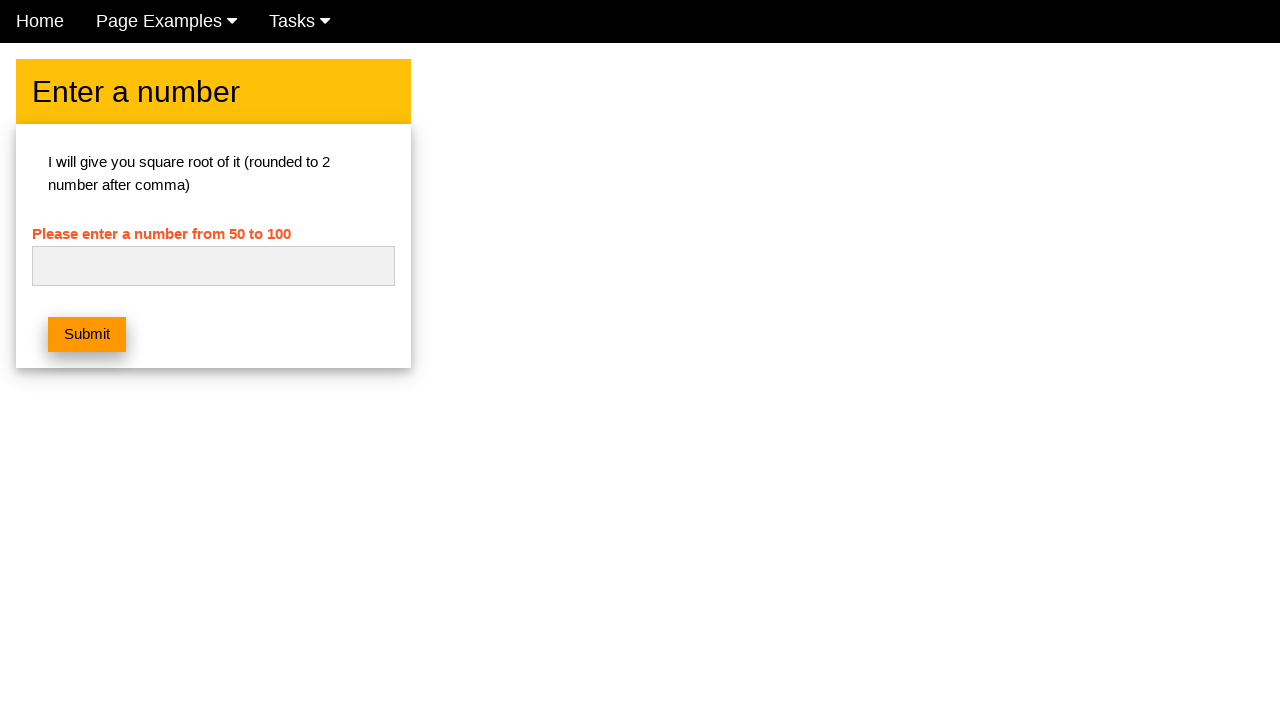

Registered dialog handler to accept alerts
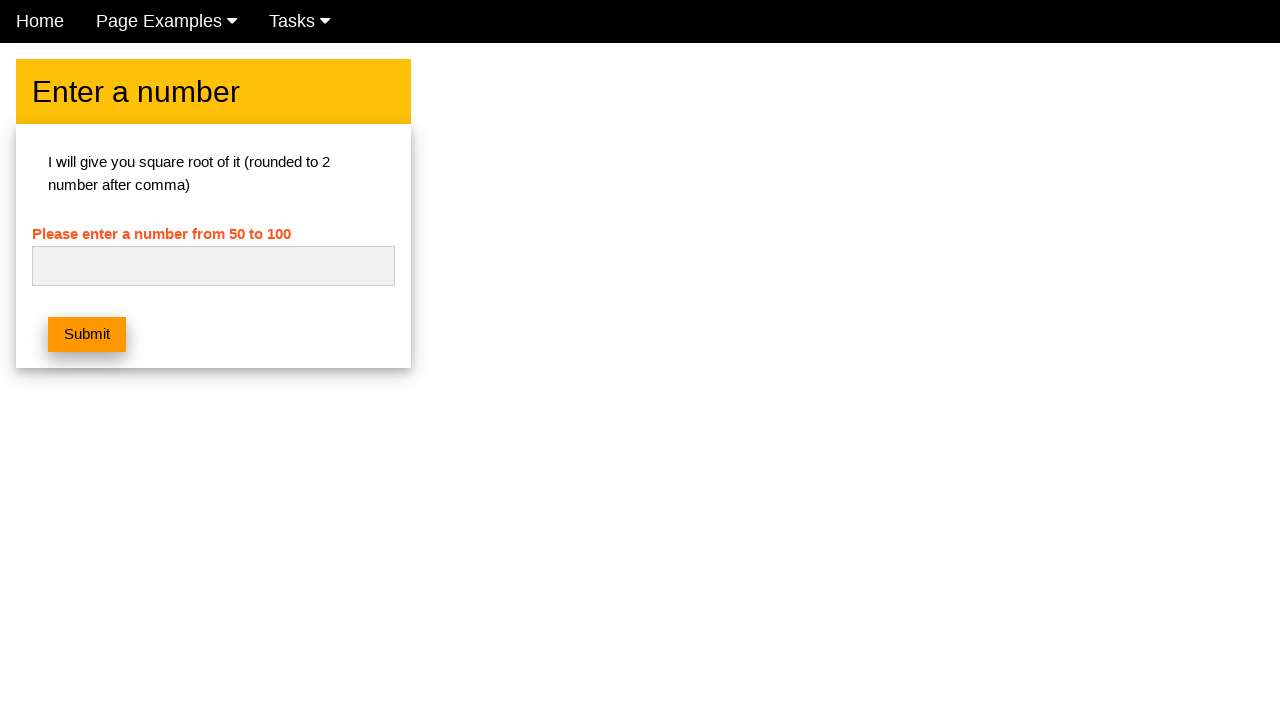

Clicked submit button to trigger alert with handler at (87, 335) on button
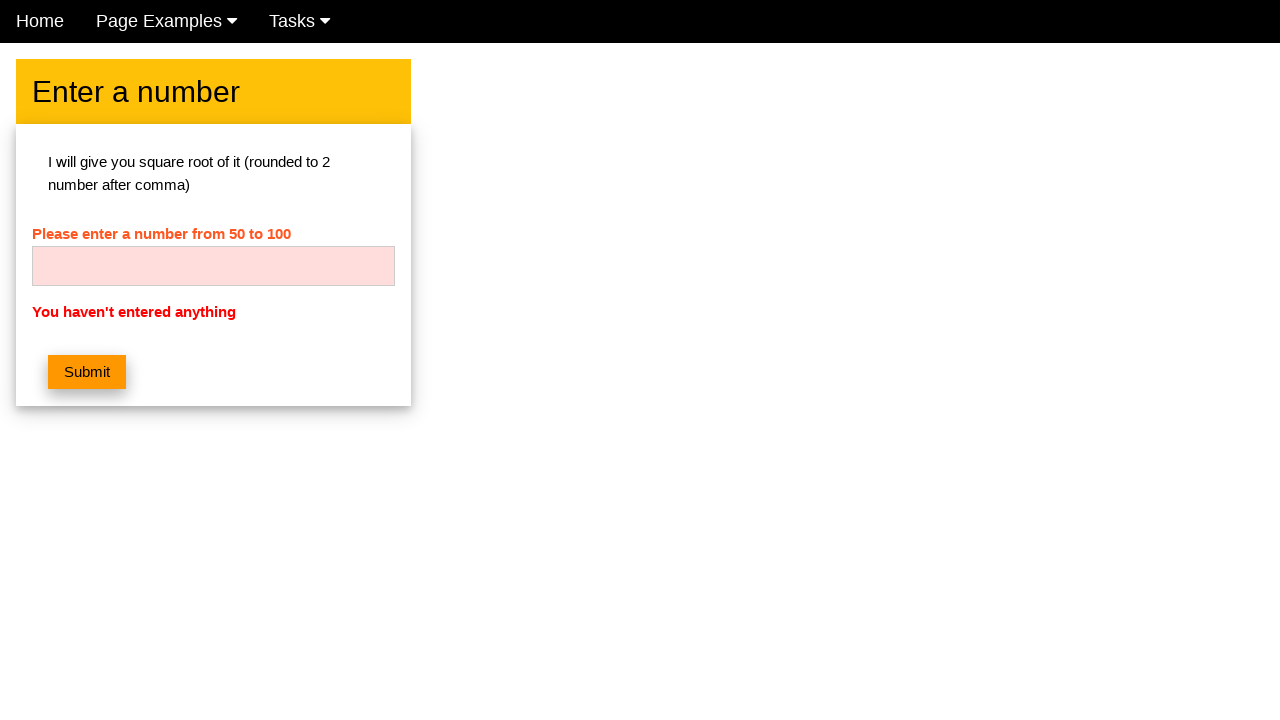

Registered dialog handler to verify square root calculation message
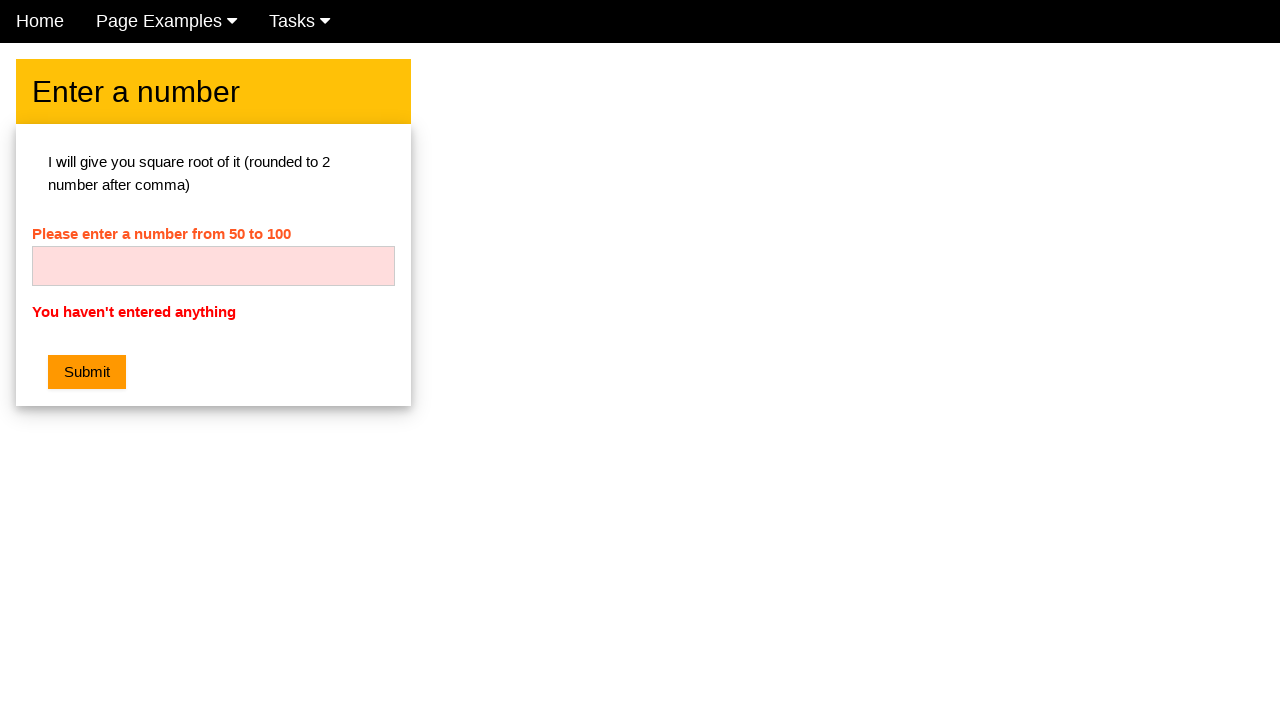

Cleared number input field on #numb
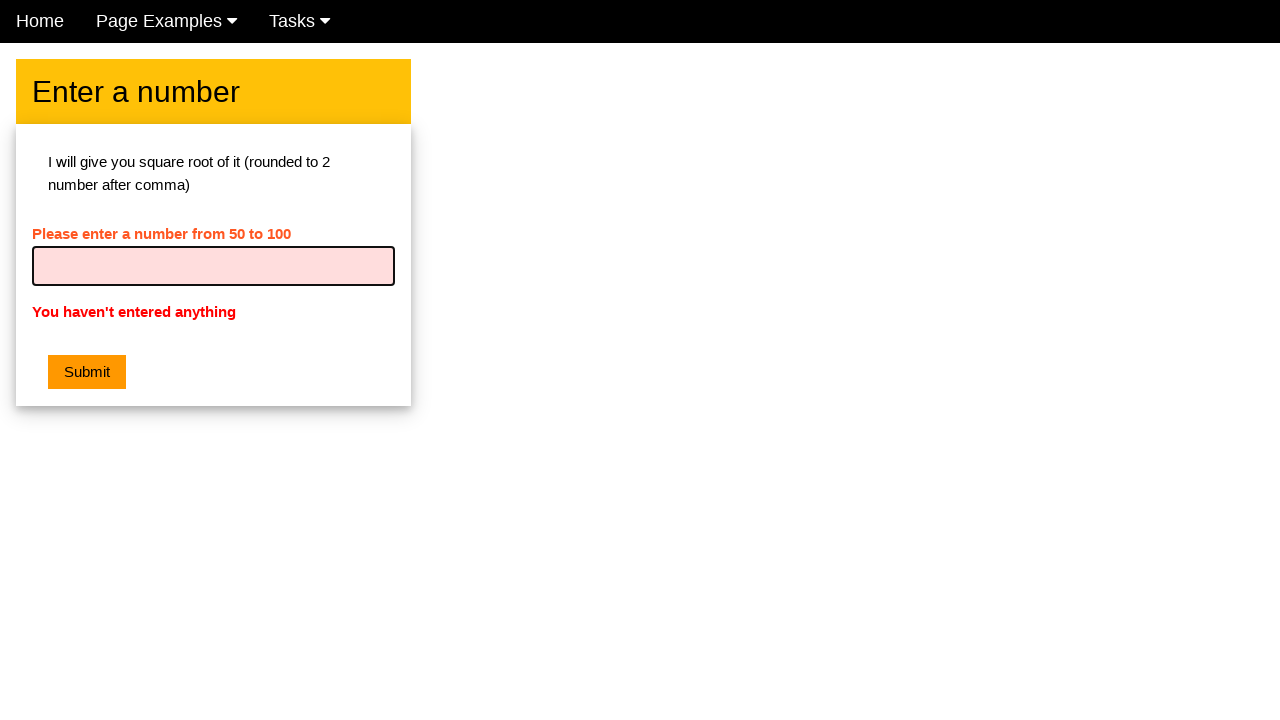

Filled number input field with 100 again on #numb
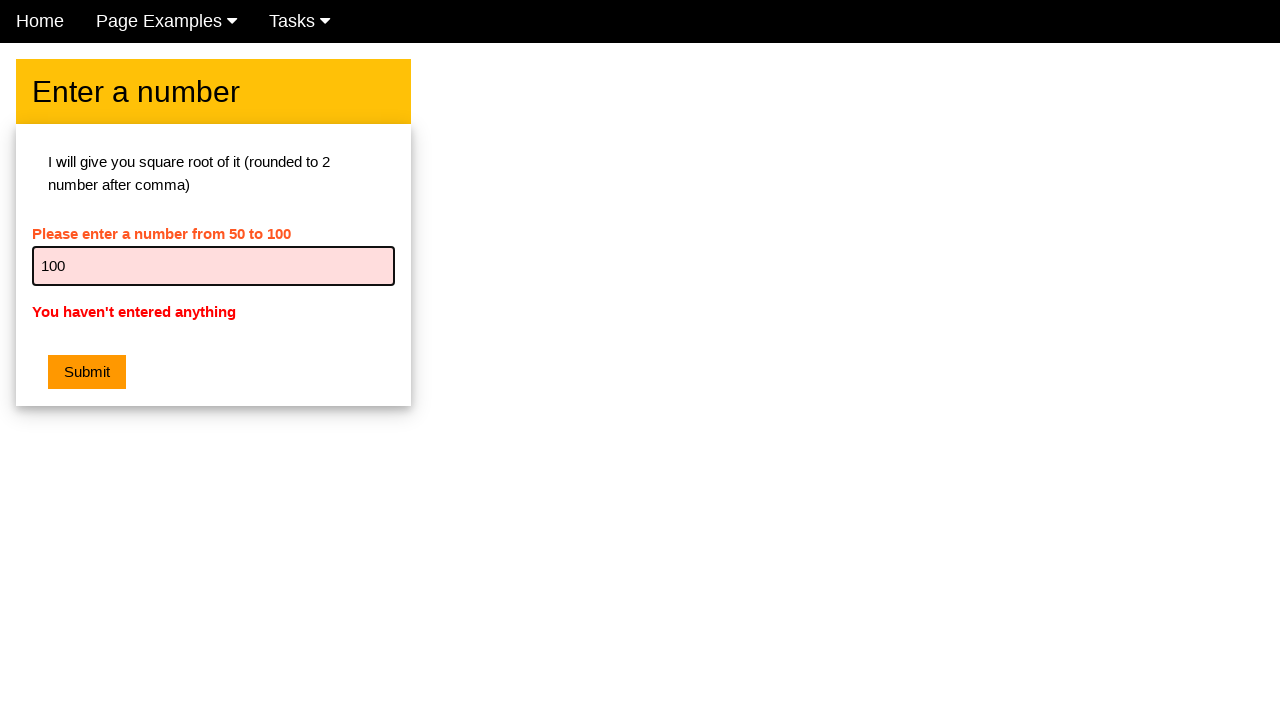

Clicked submit button to trigger alert and verify square root of 100 equals 10.00 at (87, 372) on button
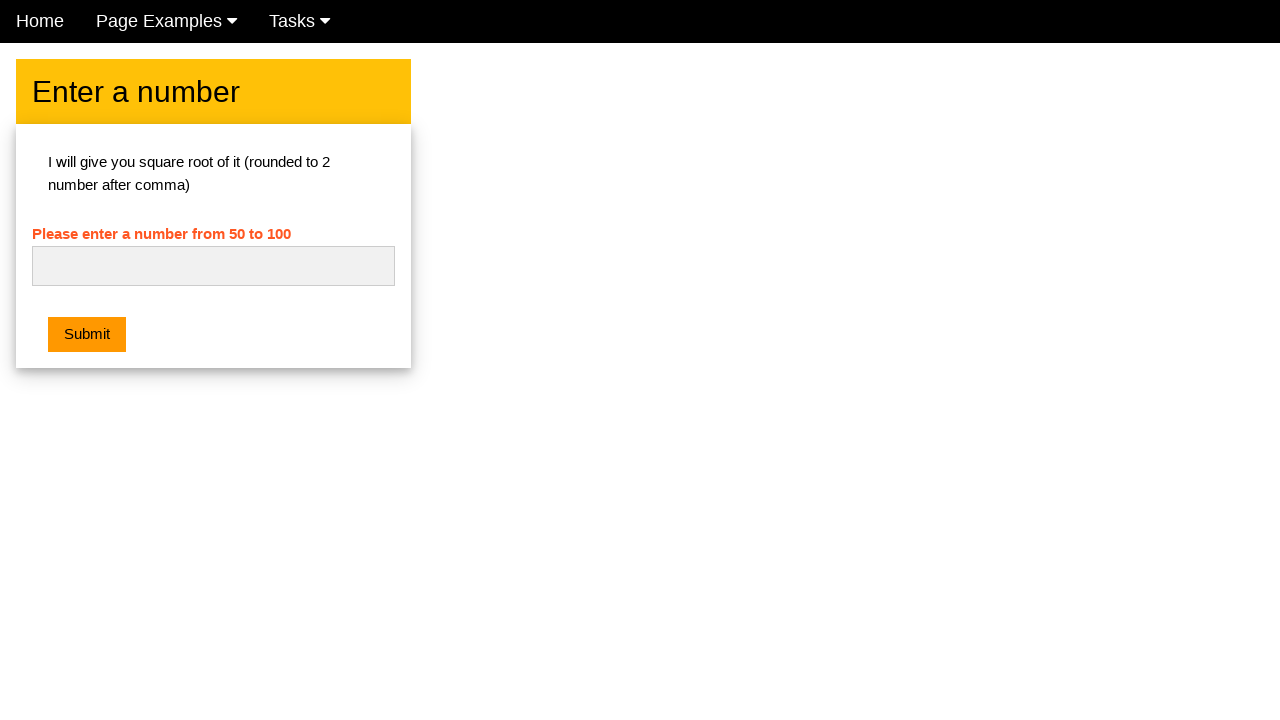

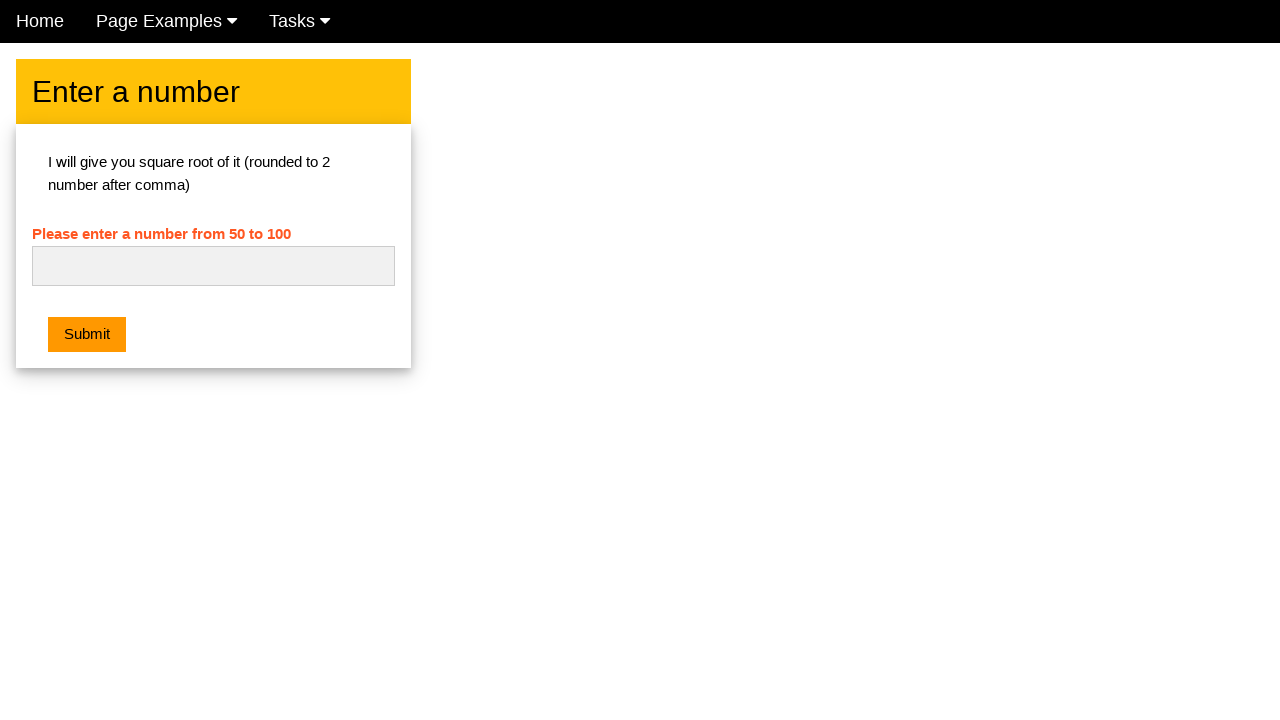